Tests file upload functionality by selecting a file and uploading it to the file input element on a demo automation testing page.

Starting URL: https://demo.automationtesting.in/FileUpload.html

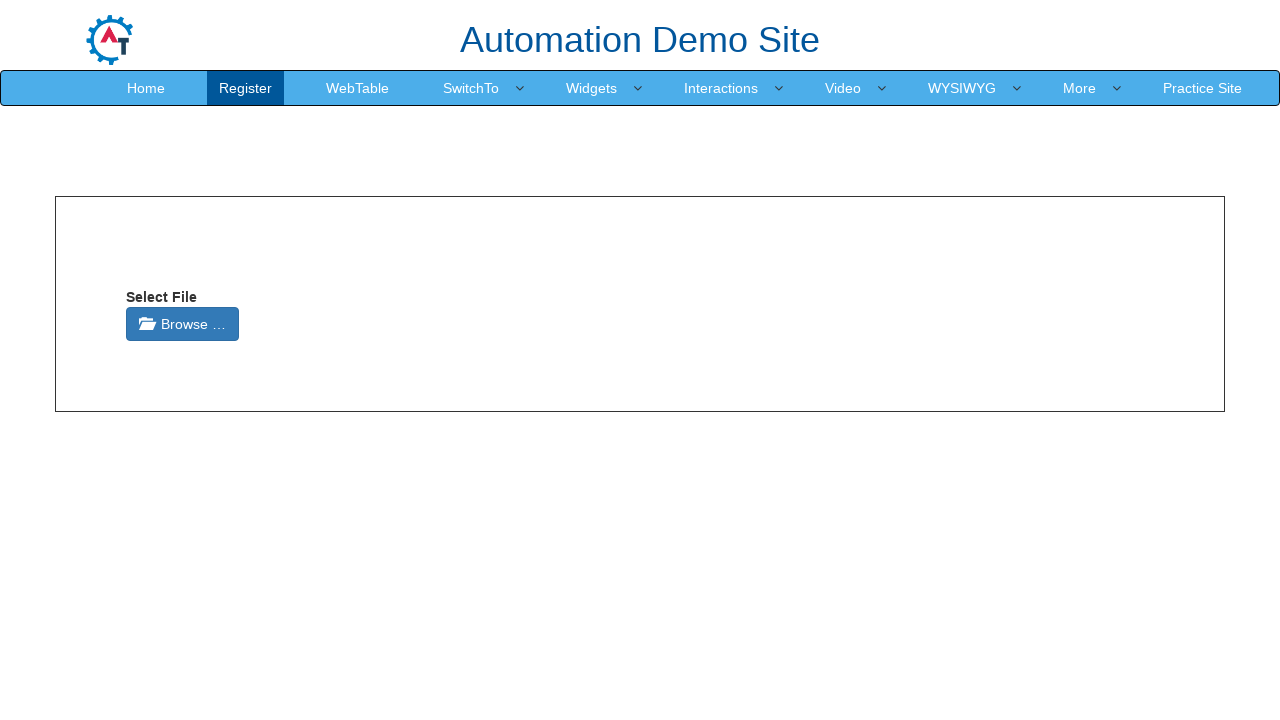

Created temporary test file for upload
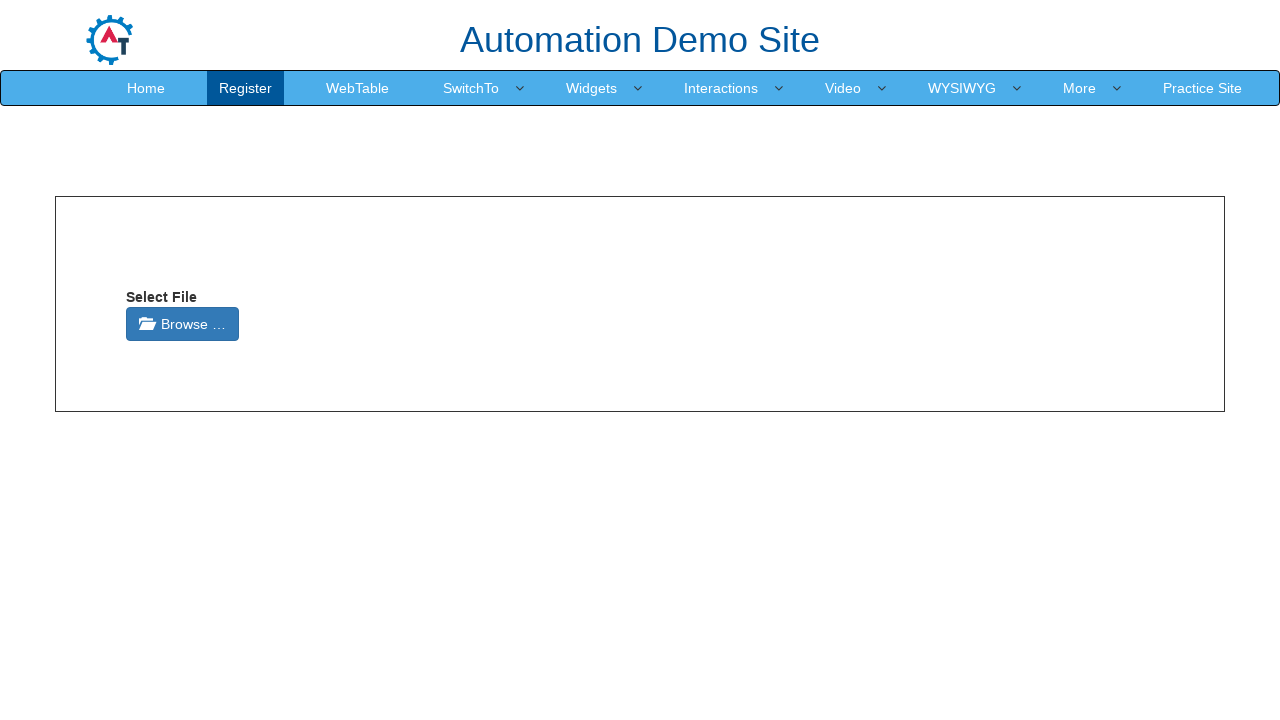

Selected and uploaded file to the file input element
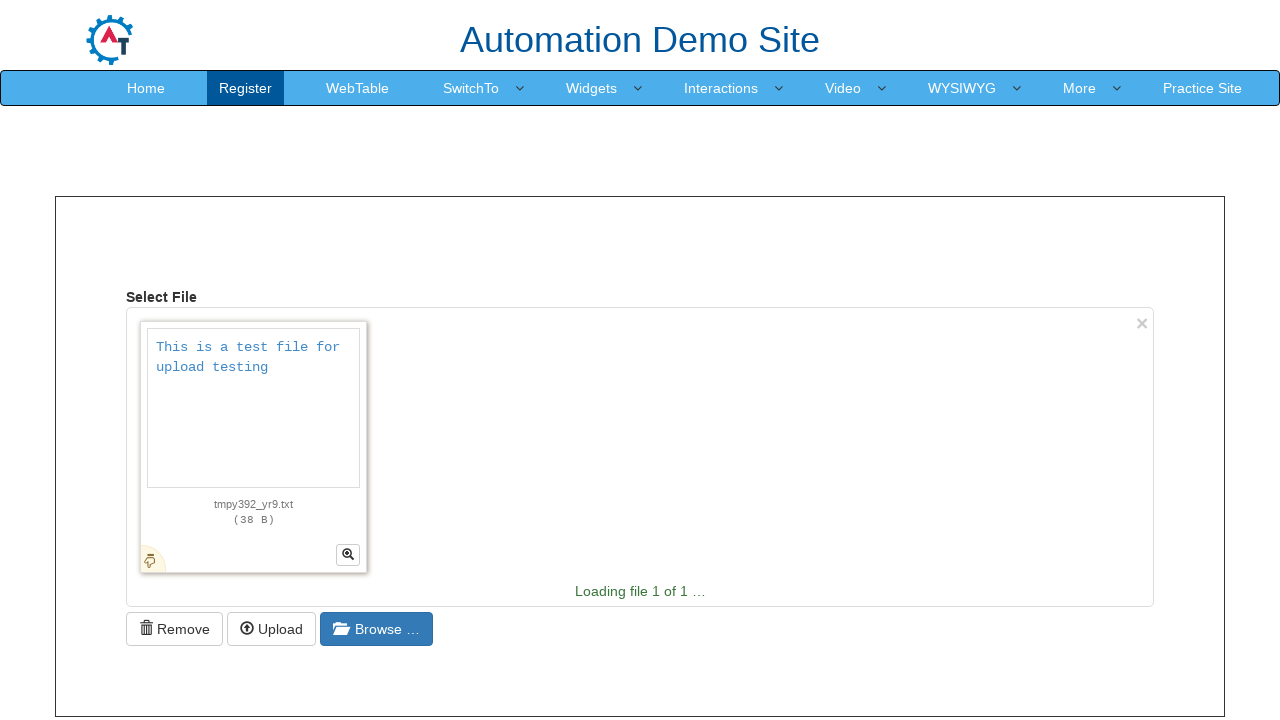

Waited for file upload to process
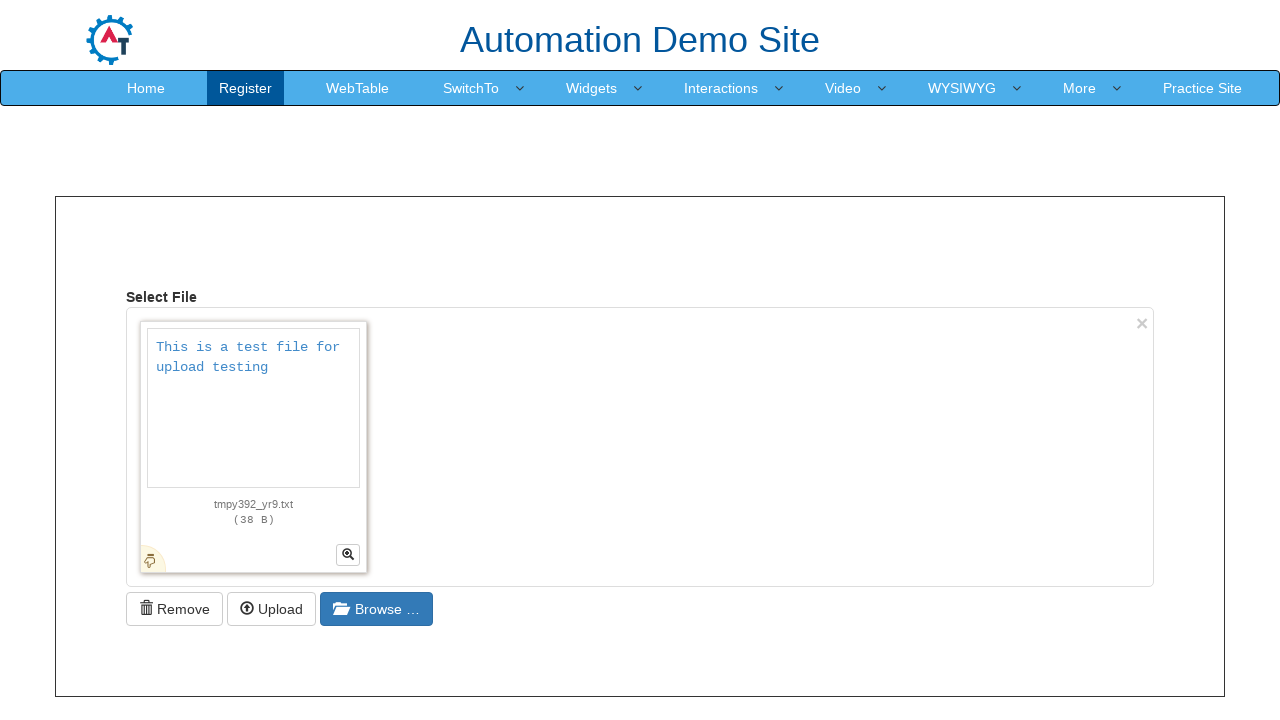

Cleaned up temporary test file
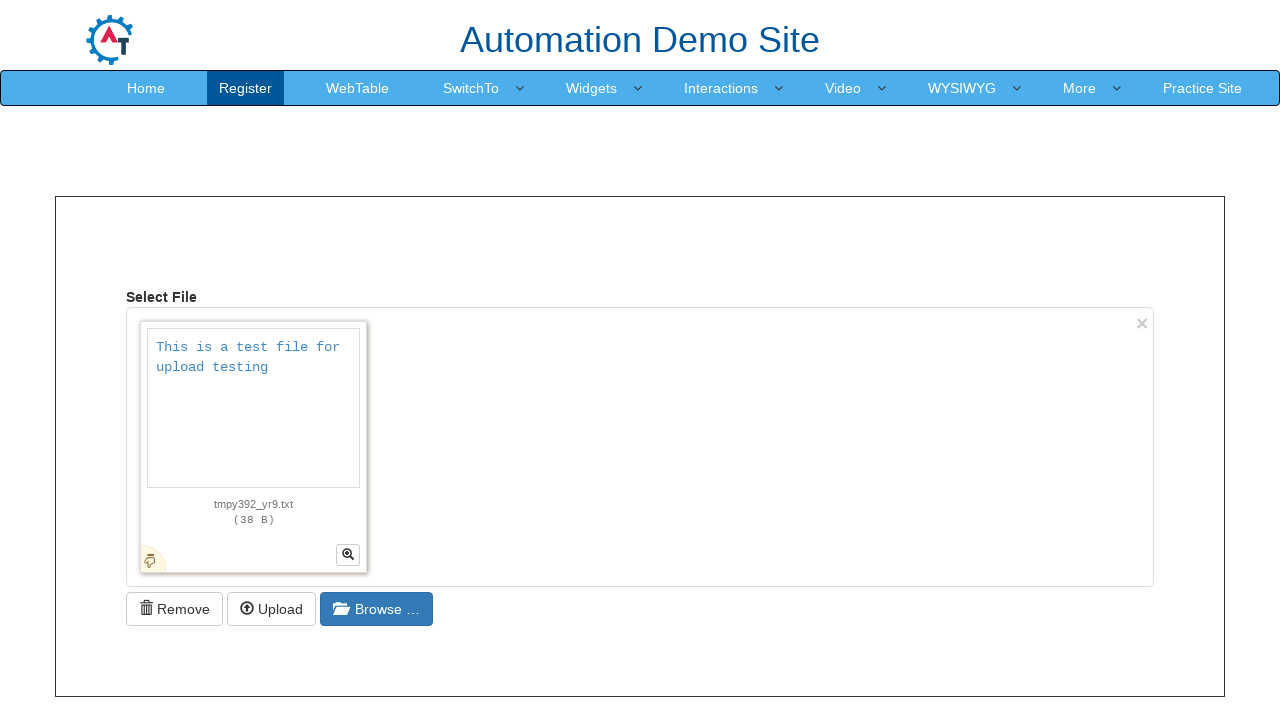

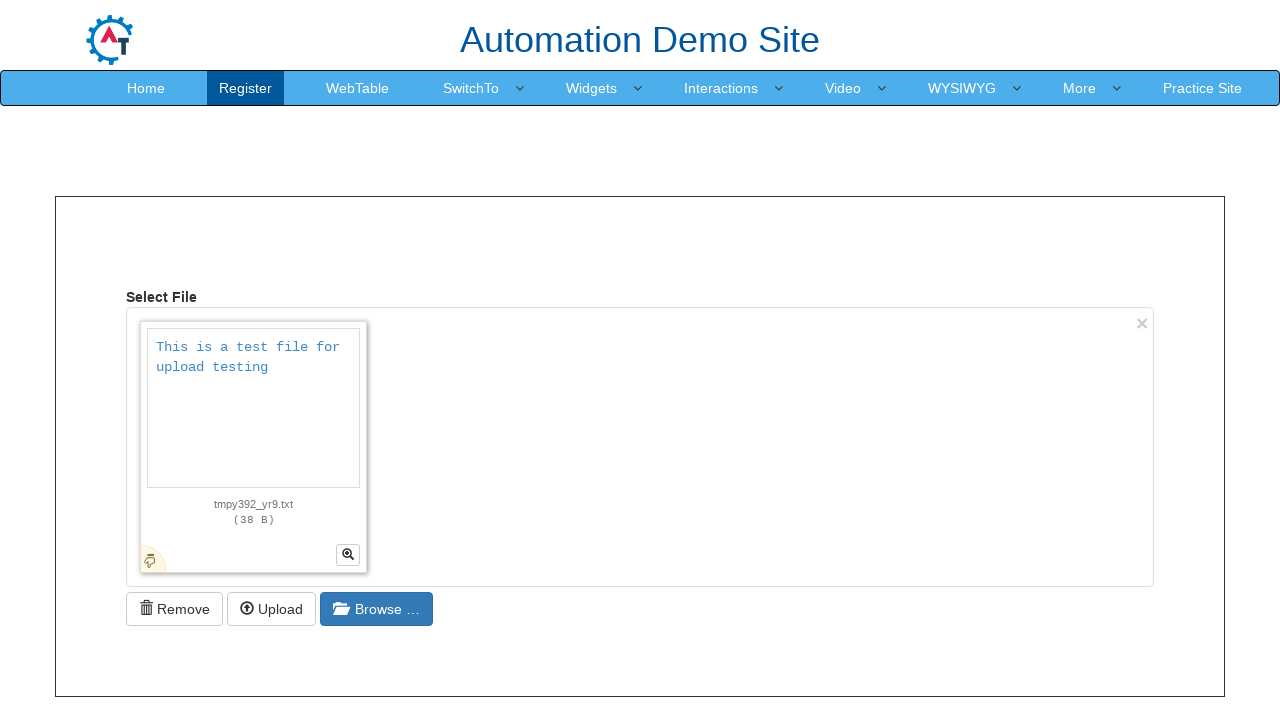